Searches for a product on ShopClues wholesale page and clicks the first product in the search results.

Starting URL: https://www.shopclues.com/wholesale.html

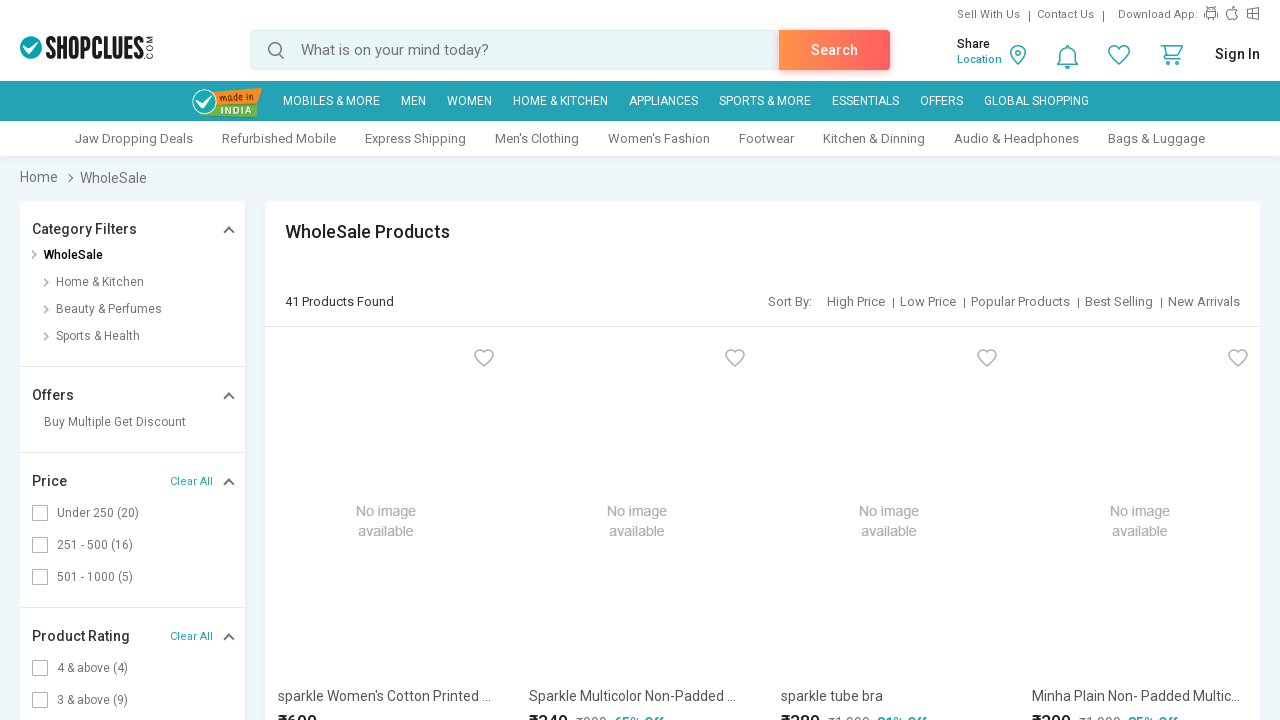

Filled search box with 'shoes' on #autocomplete
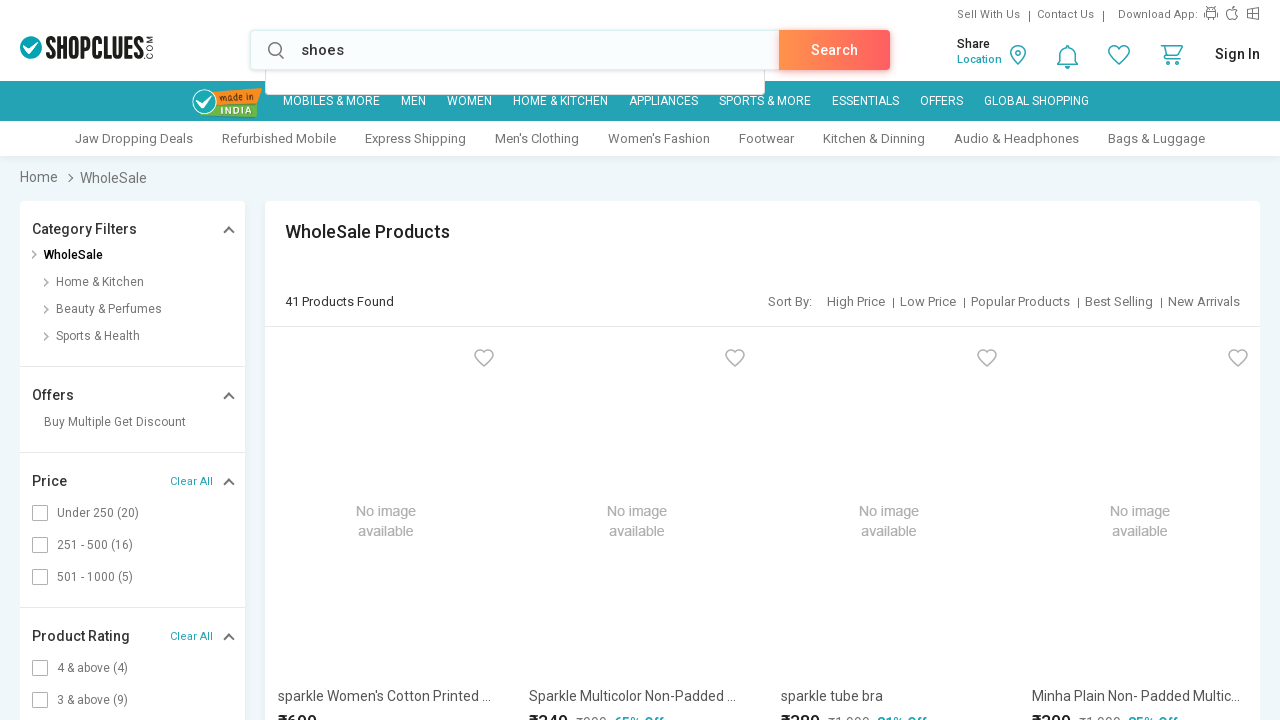

Pressed Enter to search for shoes on #autocomplete
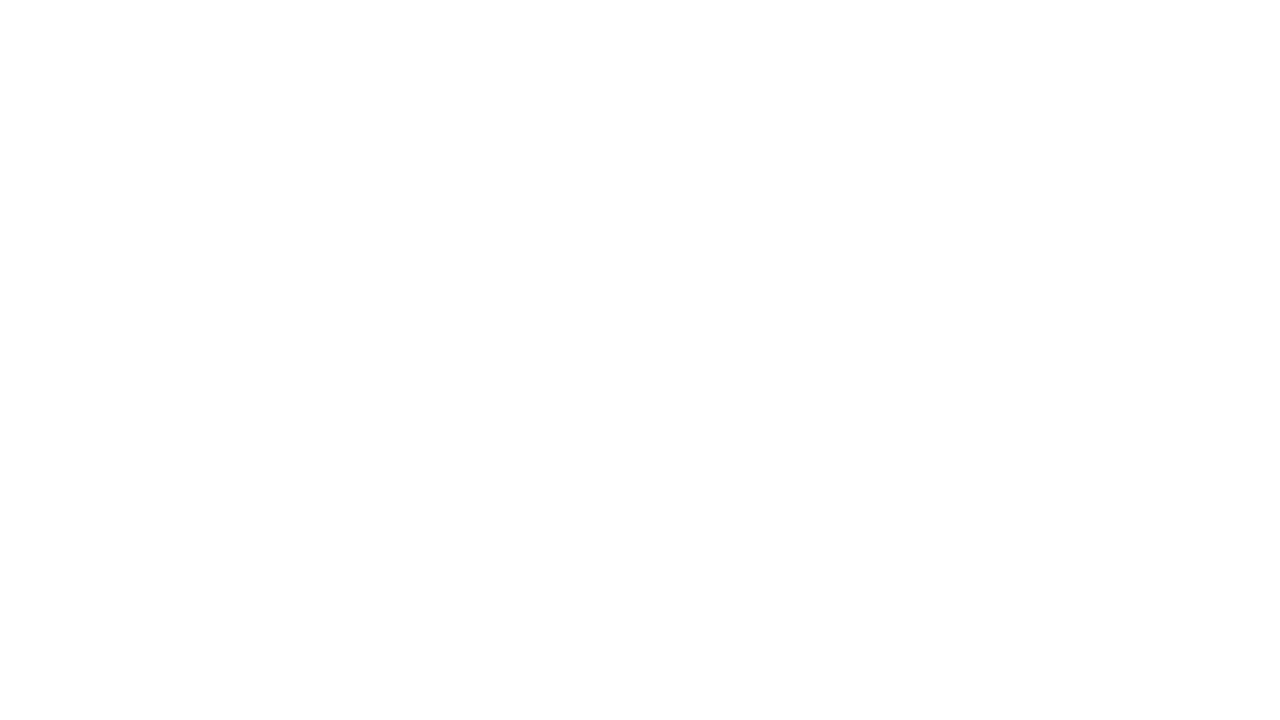

Search results loaded, product columns visible
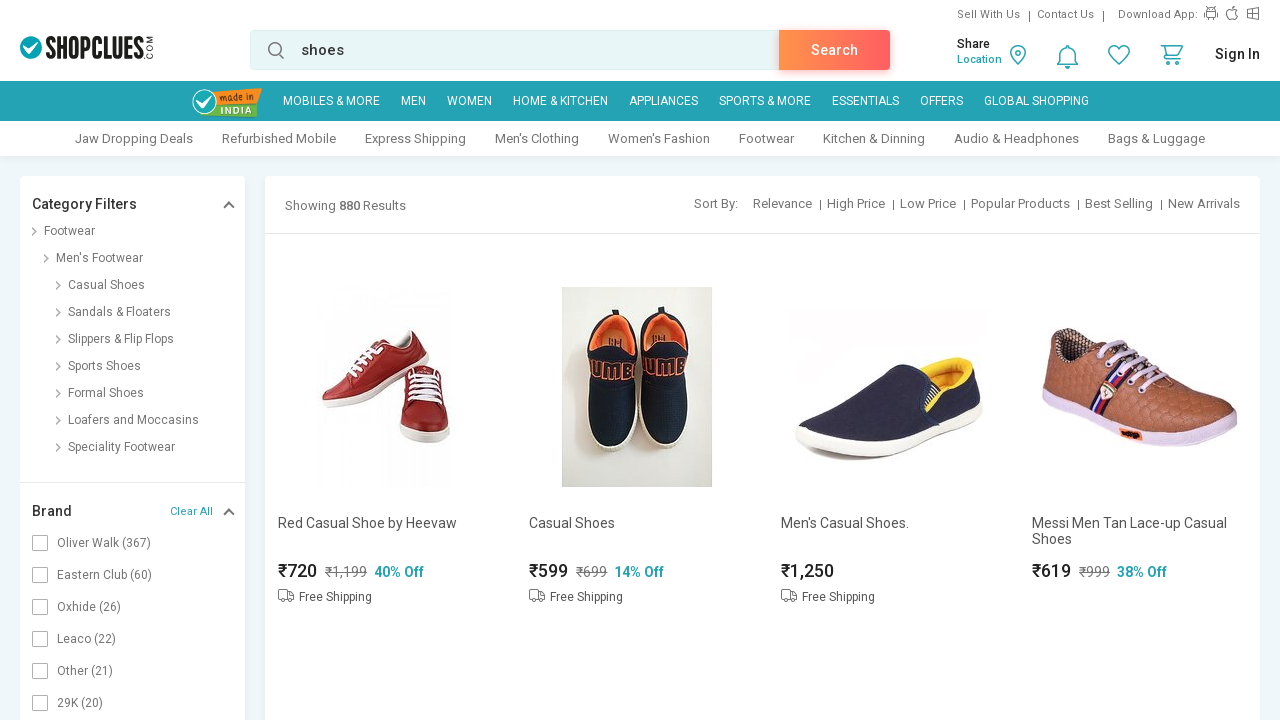

Clicked the first product in search results at (782, 204) on (//div[contains(@class, 'column')])[1]//a
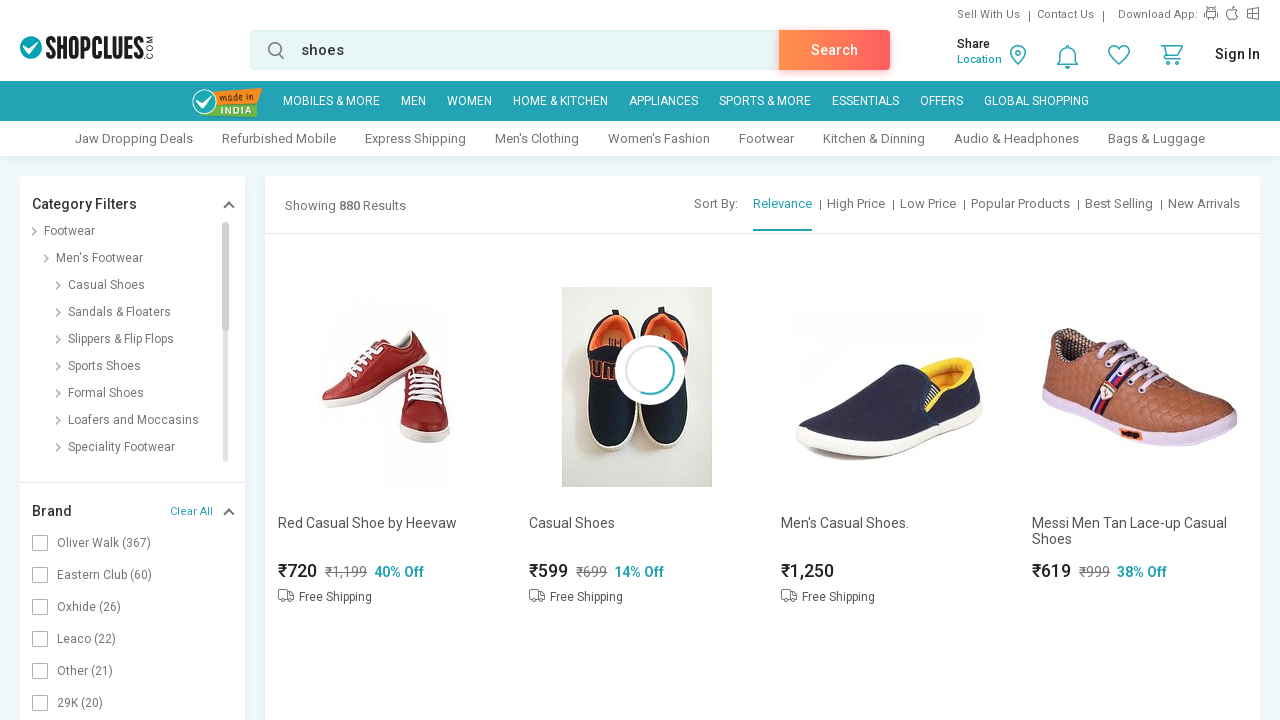

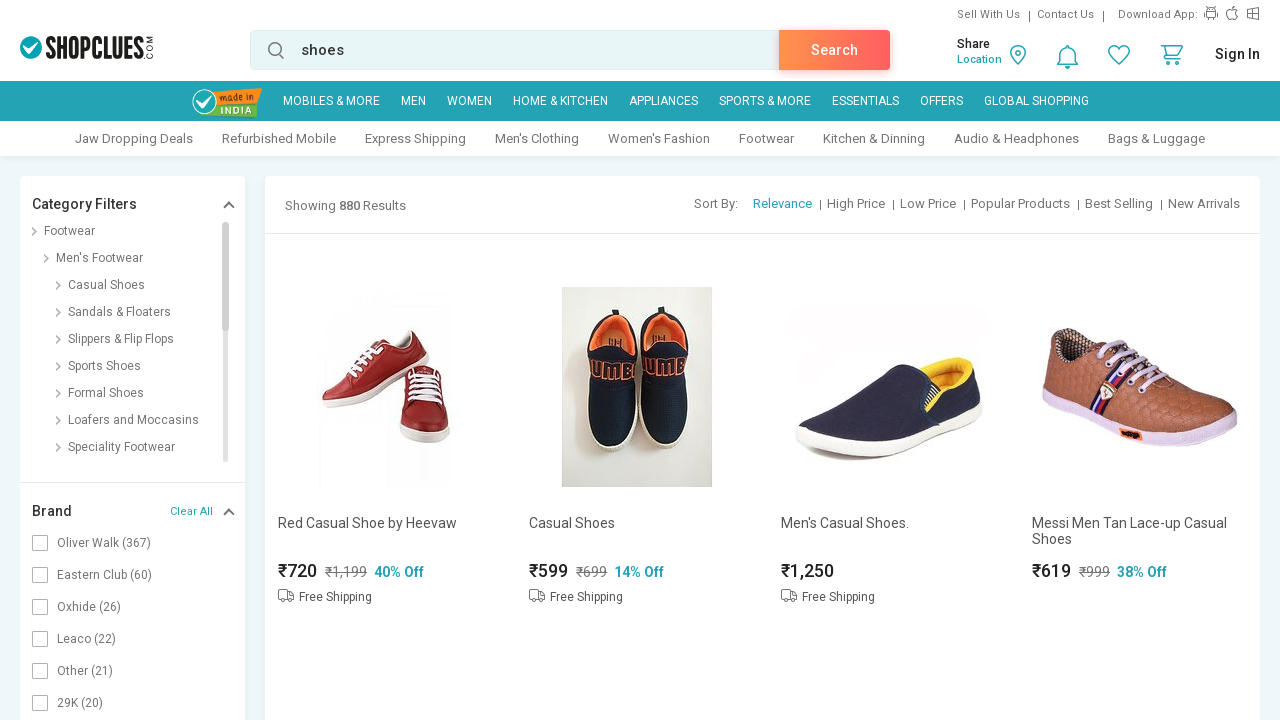